Tests window handling functionality by opening new windows/tabs, switching between them, and verifying titles

Starting URL: https://www.leafground.com/window.xhtml

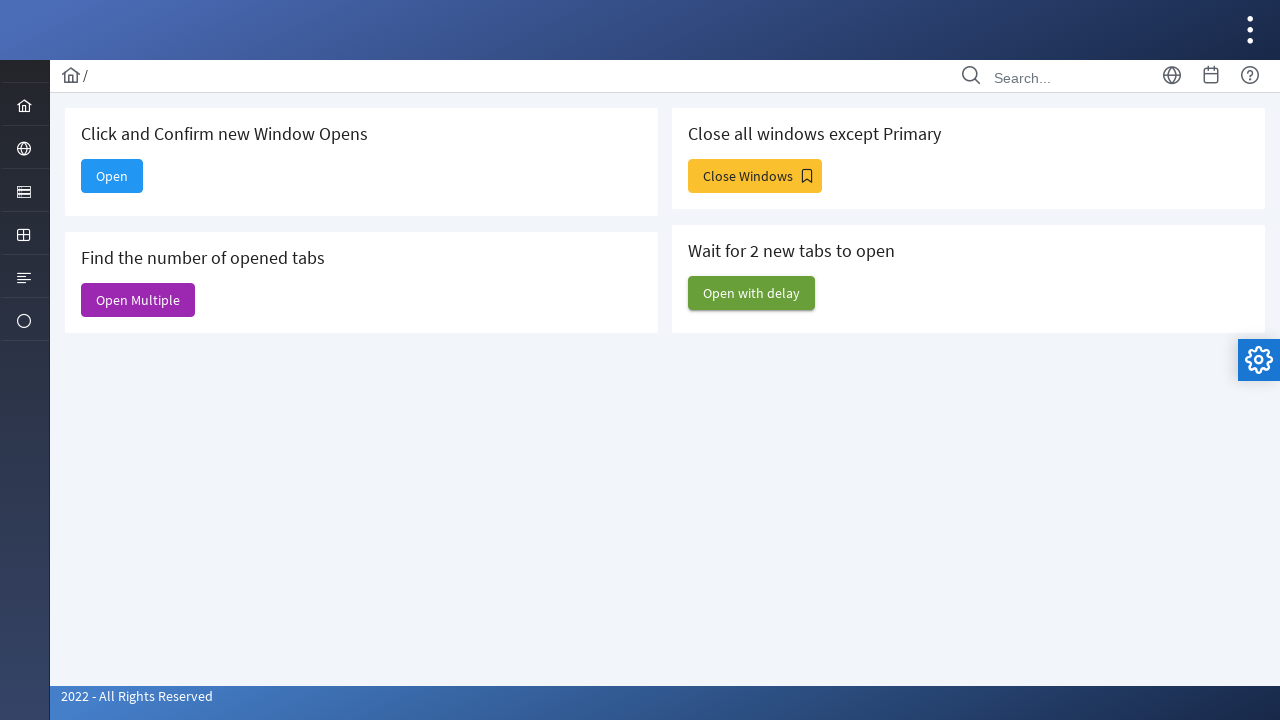

Clicked 'Open' button to open a new window at (112, 176) on xpath=//span[text()='Open']
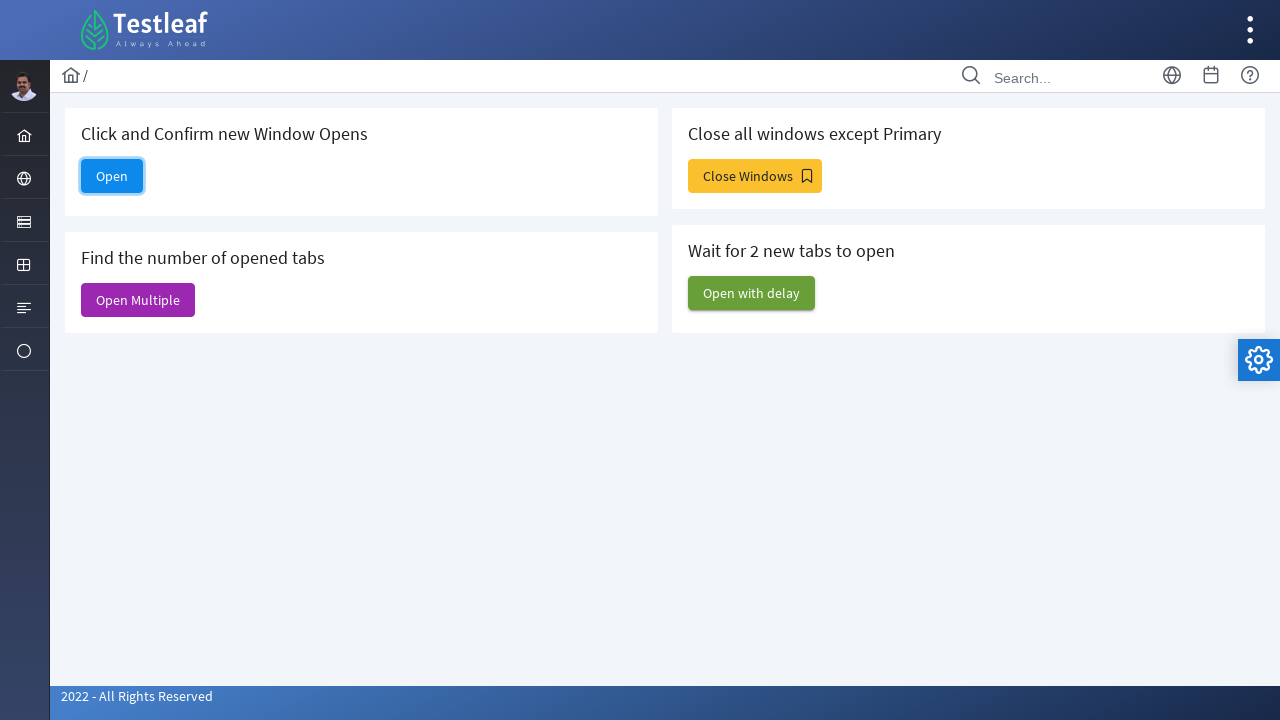

Retrieved all window handles - found 4 window(s)
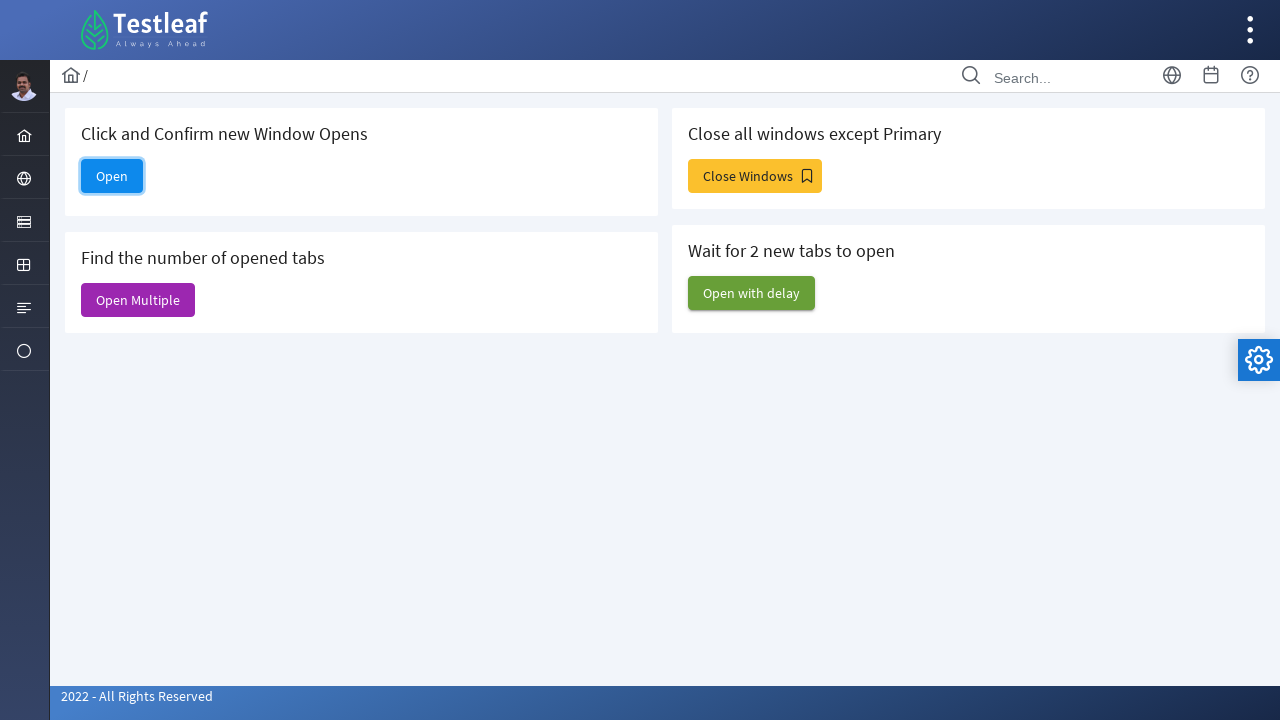

Switched to new window with title: Input Components
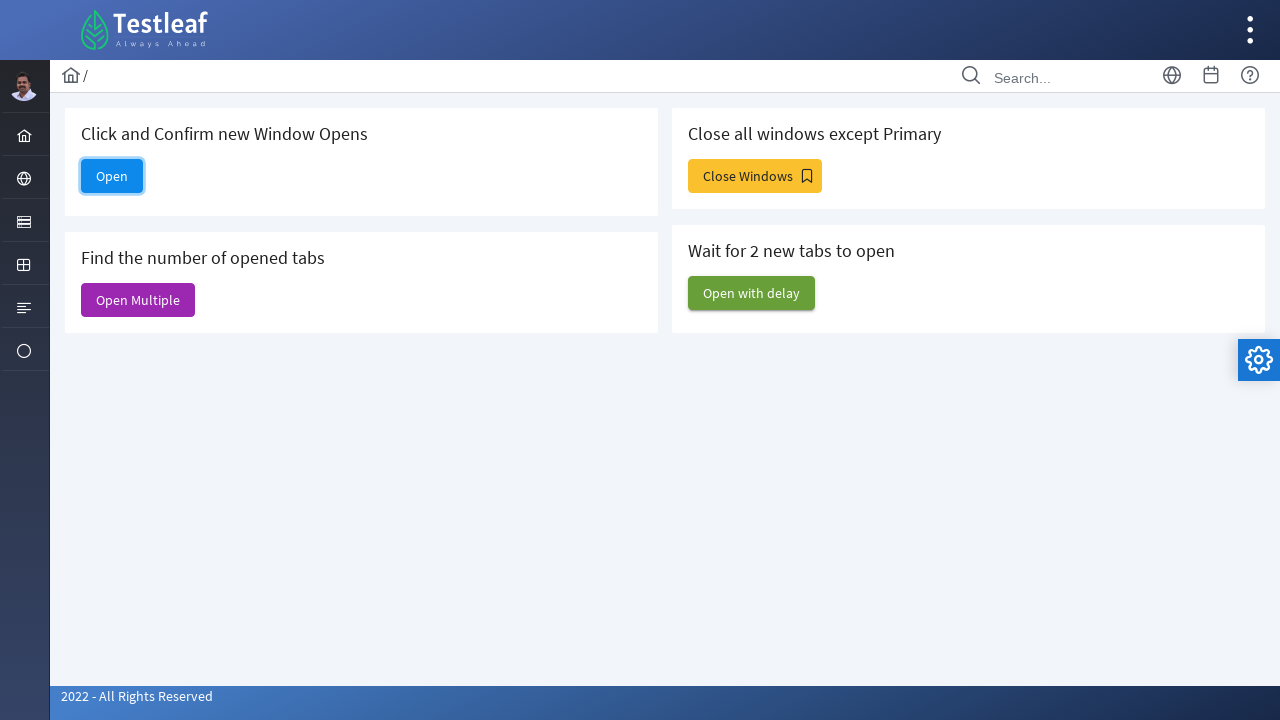

Closed the new window
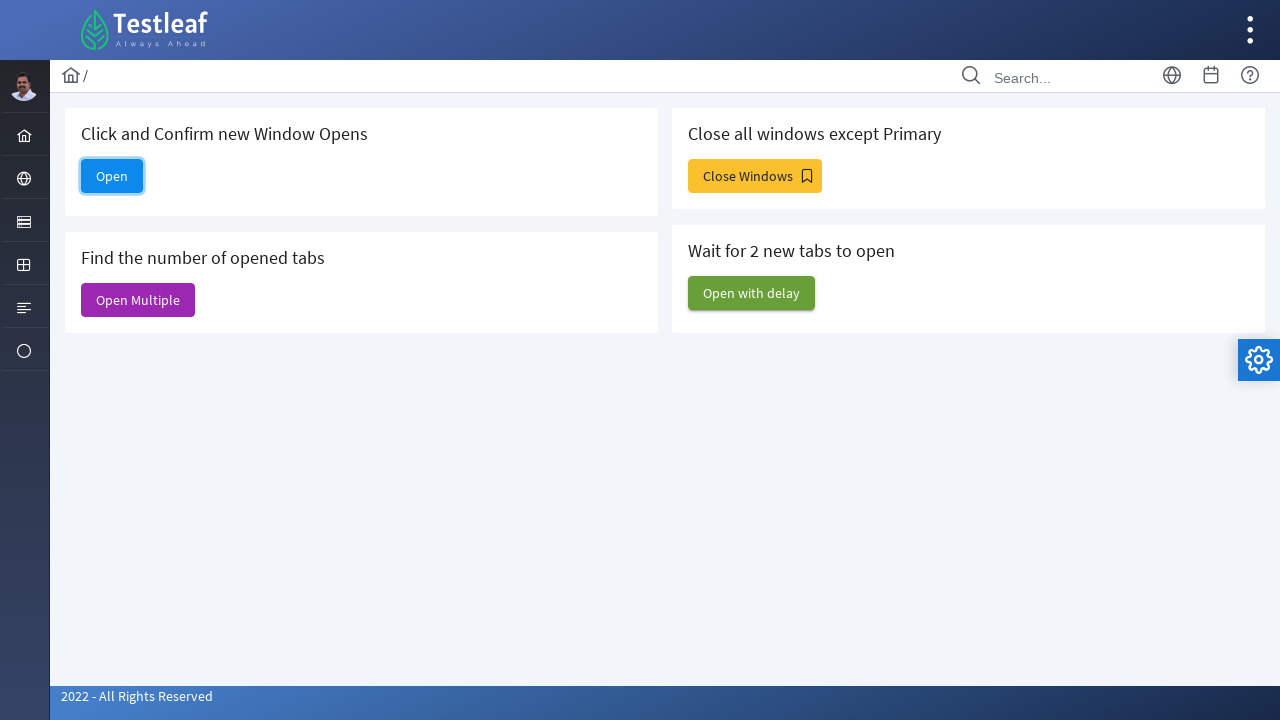

Focus returned to original window with title: Window
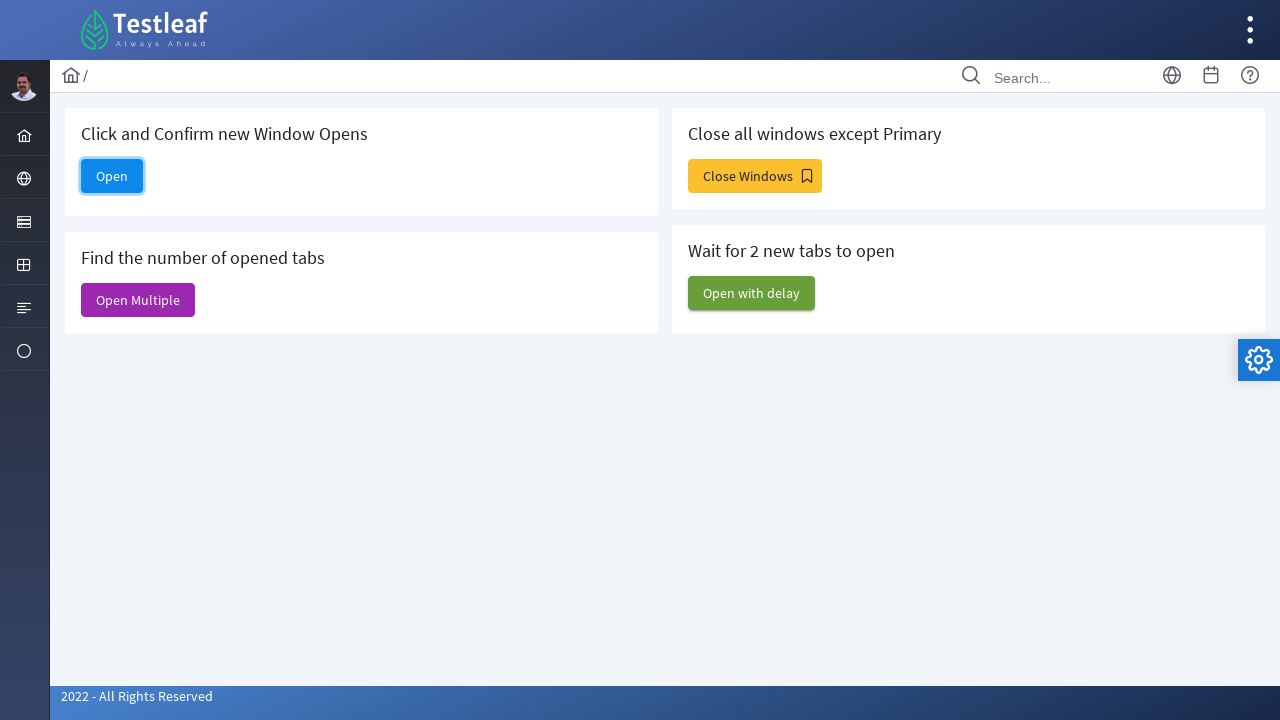

Clicked 'Open Multiple' button to open multiple windows at (138, 300) on xpath=//span[text()='Open Multiple']
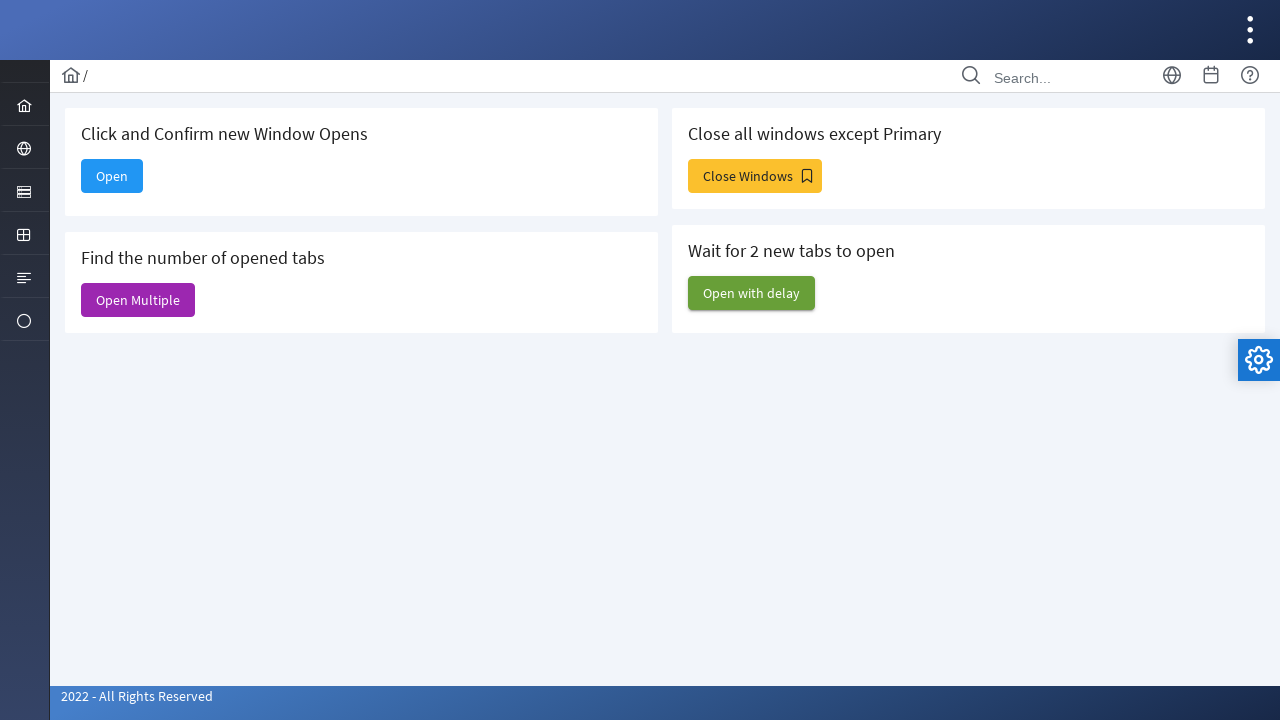

Retrieved all window handles after opening multiple - total 6 window(s)
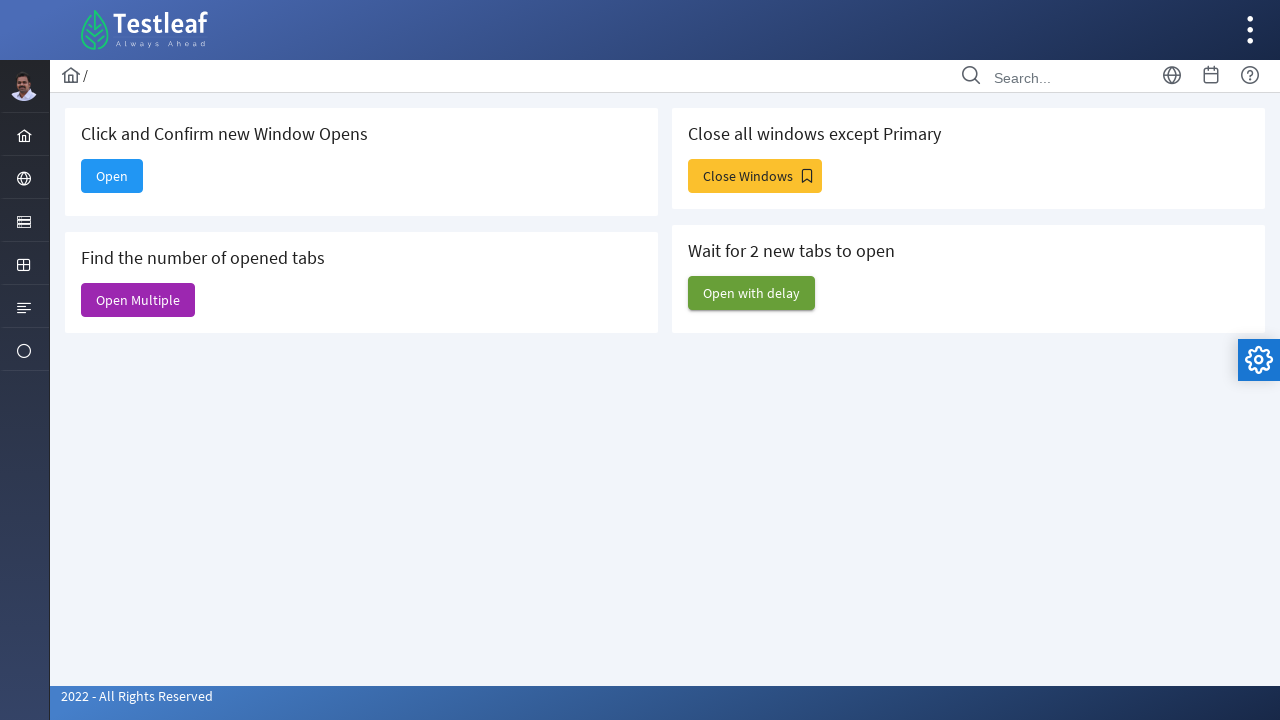

Verified window 0 title: Window
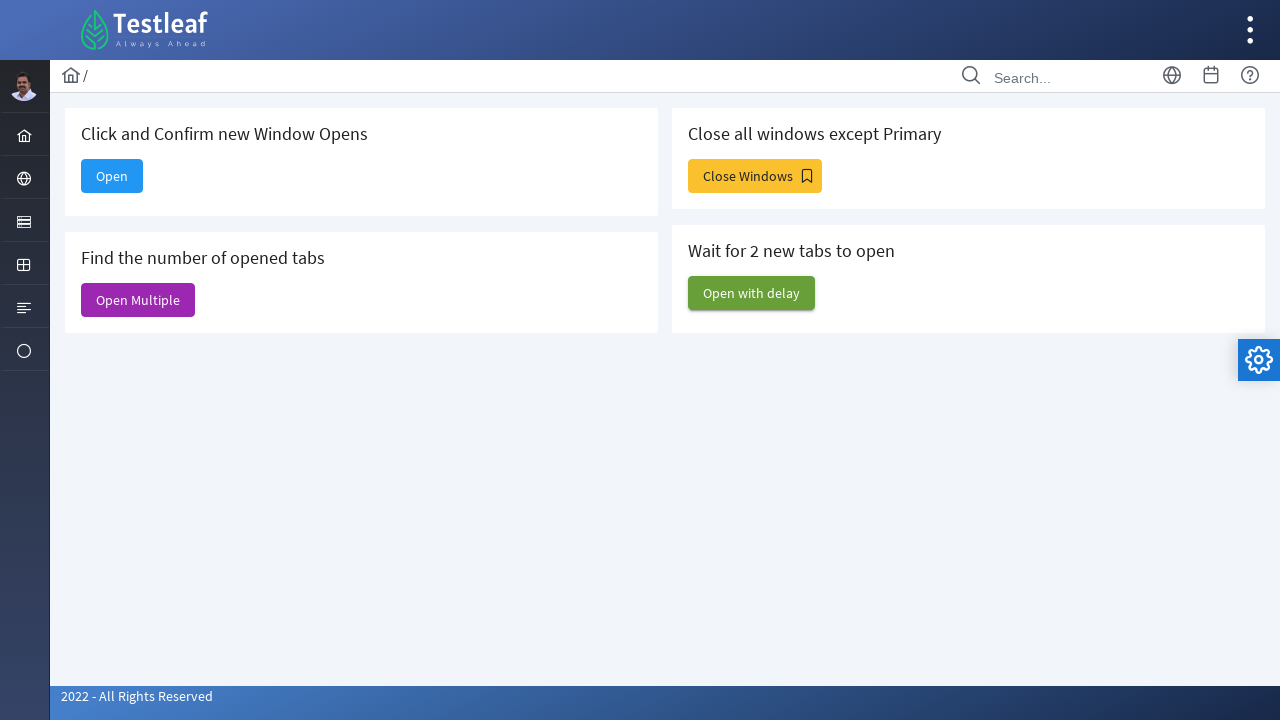

Verified window 1 title: Alert
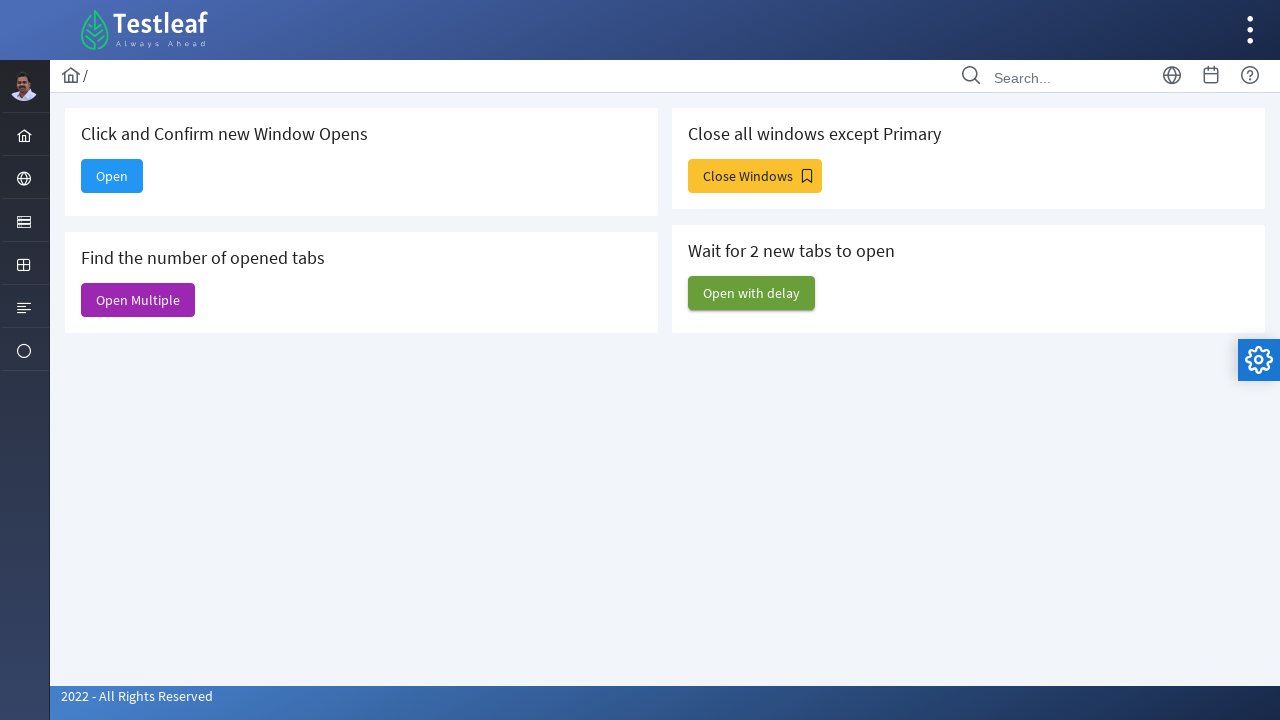

Verified window 2 title: Dashboard
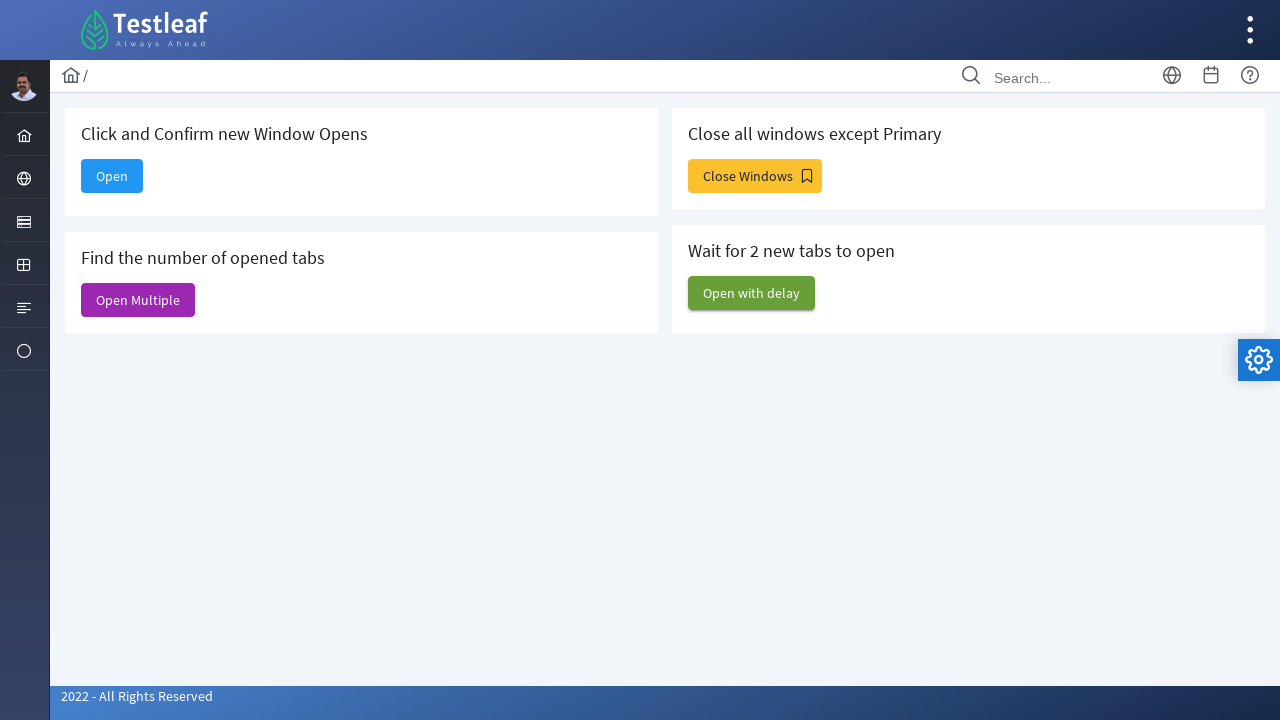

Verified window 3 title: Dashboard
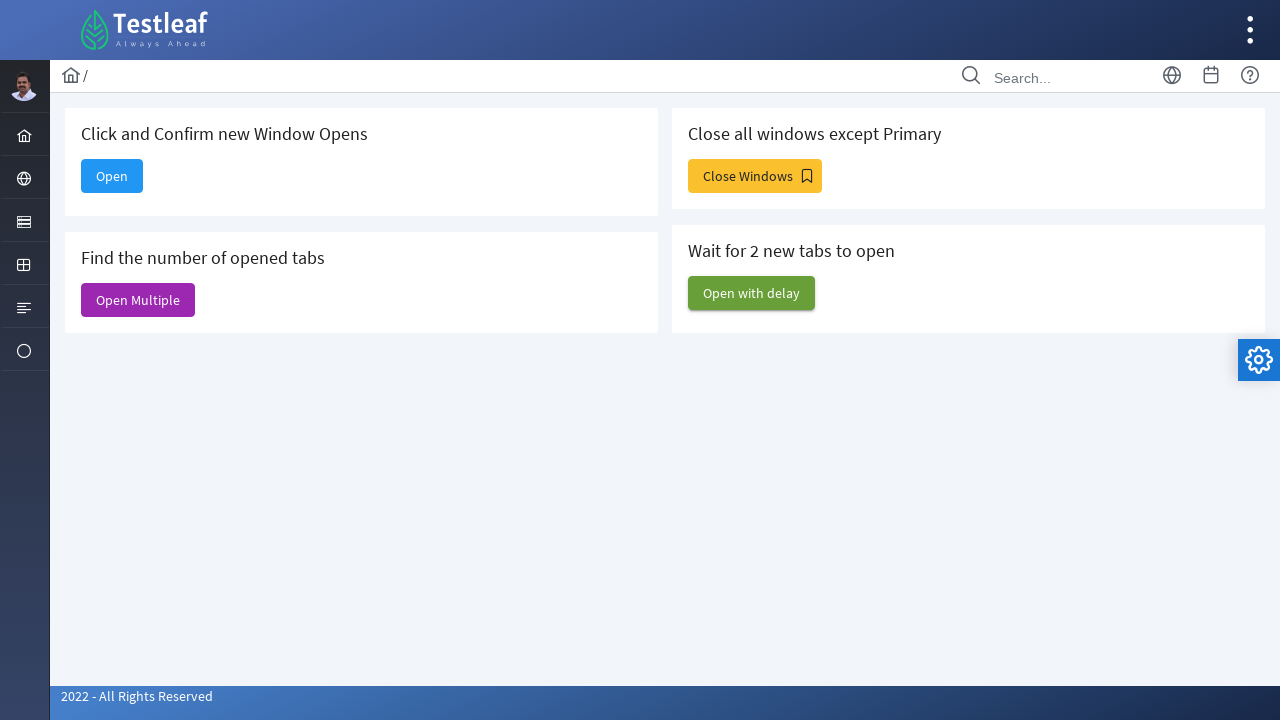

Verified window 4 title: Web Table
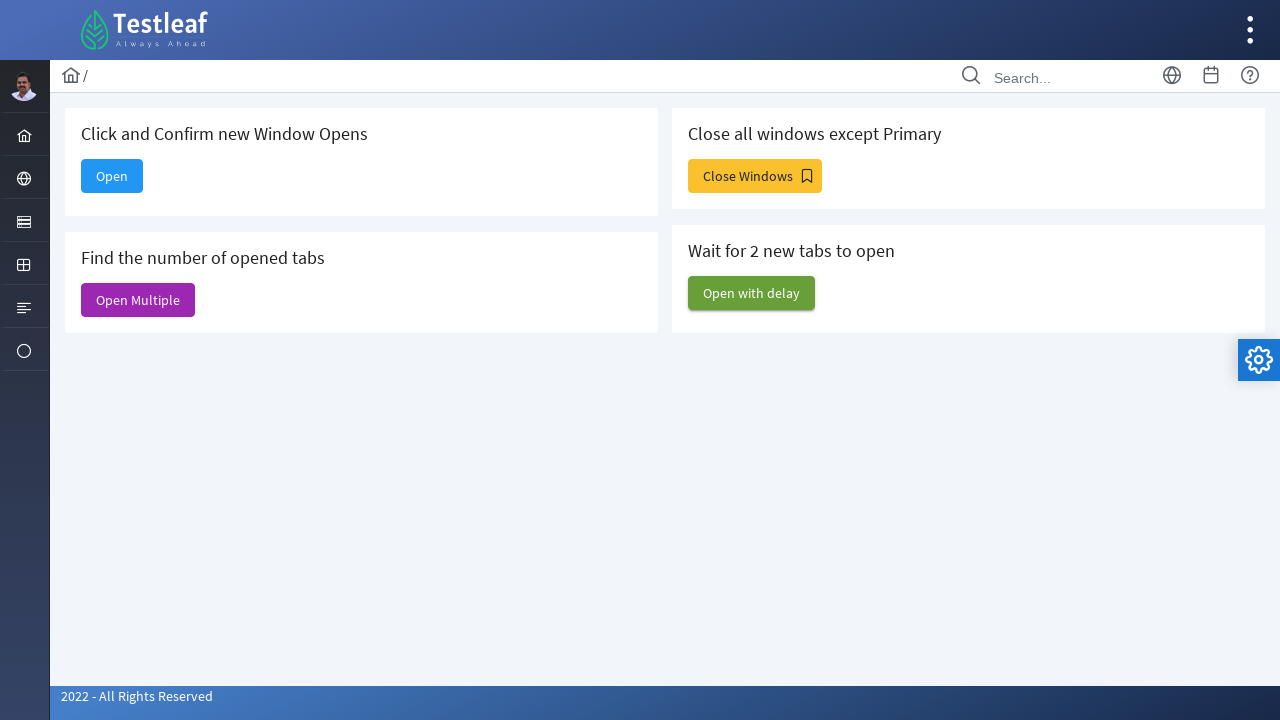

Verified window 5 title: Dashboard
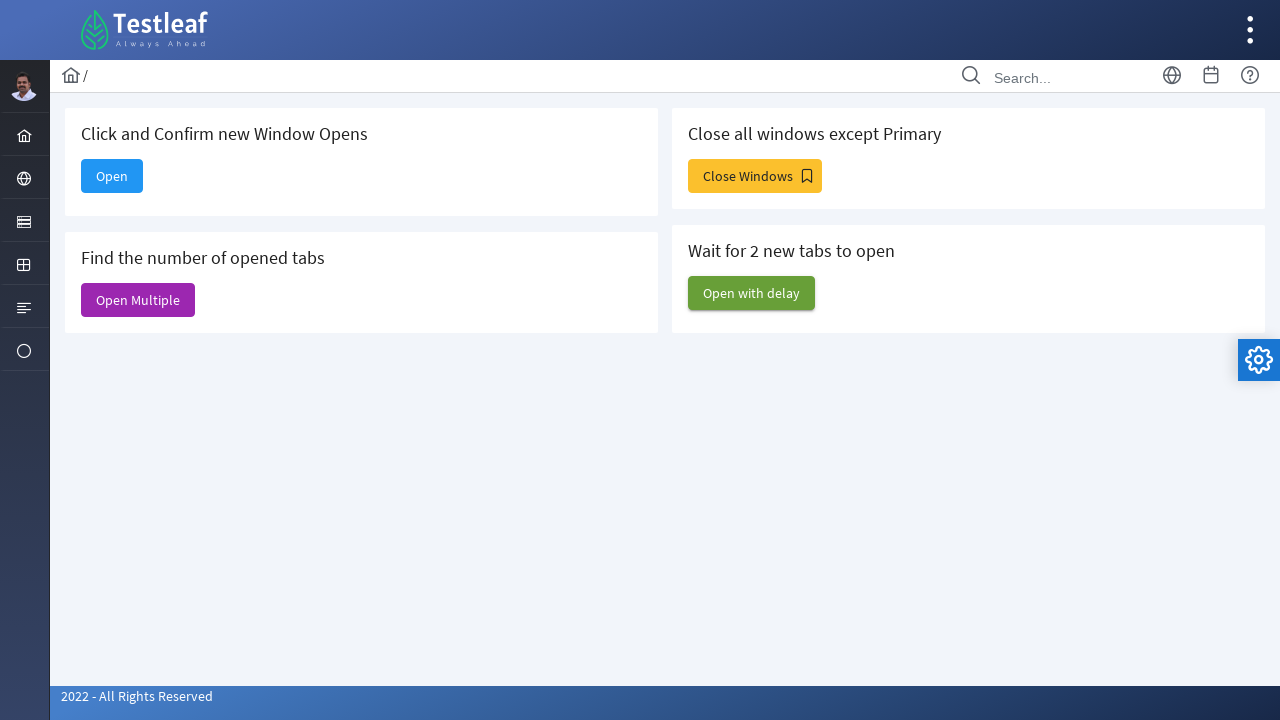

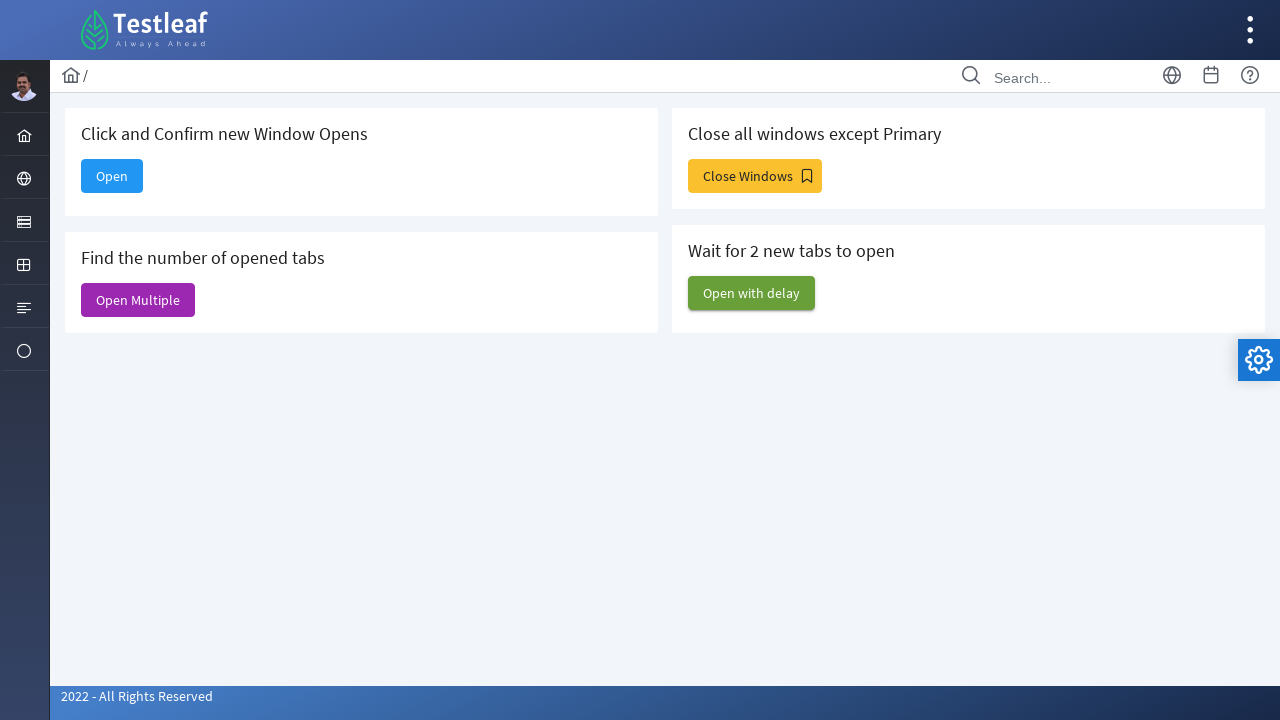